Tests opening and closing the login dialog on DemoBlaze website, verifying dialog visibility

Starting URL: https://demoblaze.com/

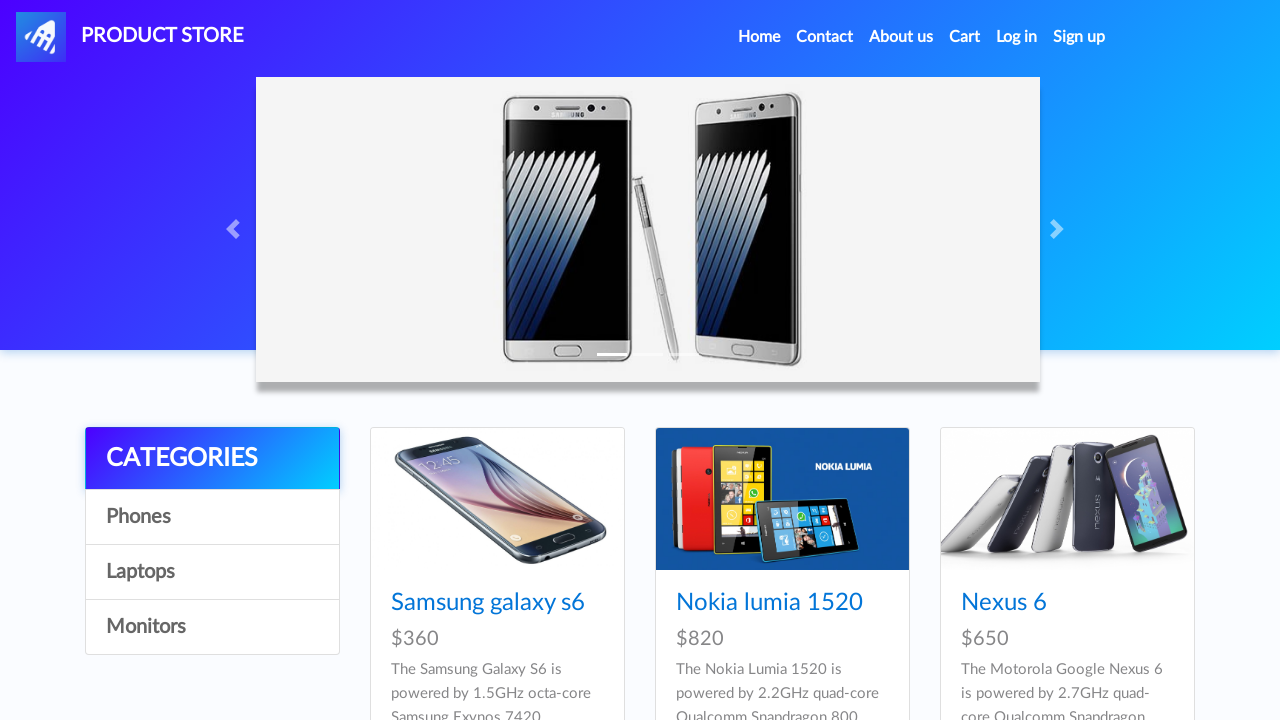

Clicked 'Log in' link to open login dialog at (1017, 37) on a[class='nav-link'][id='login2']
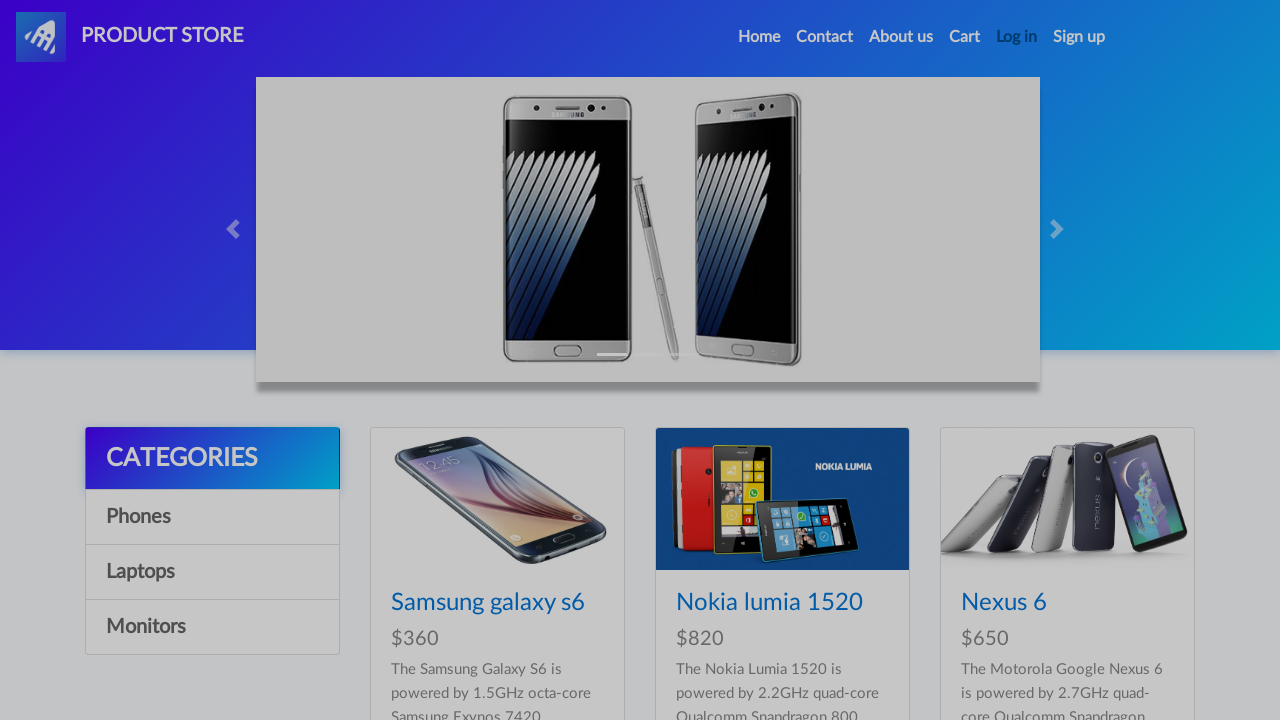

Login dialog appeared and login button is visible
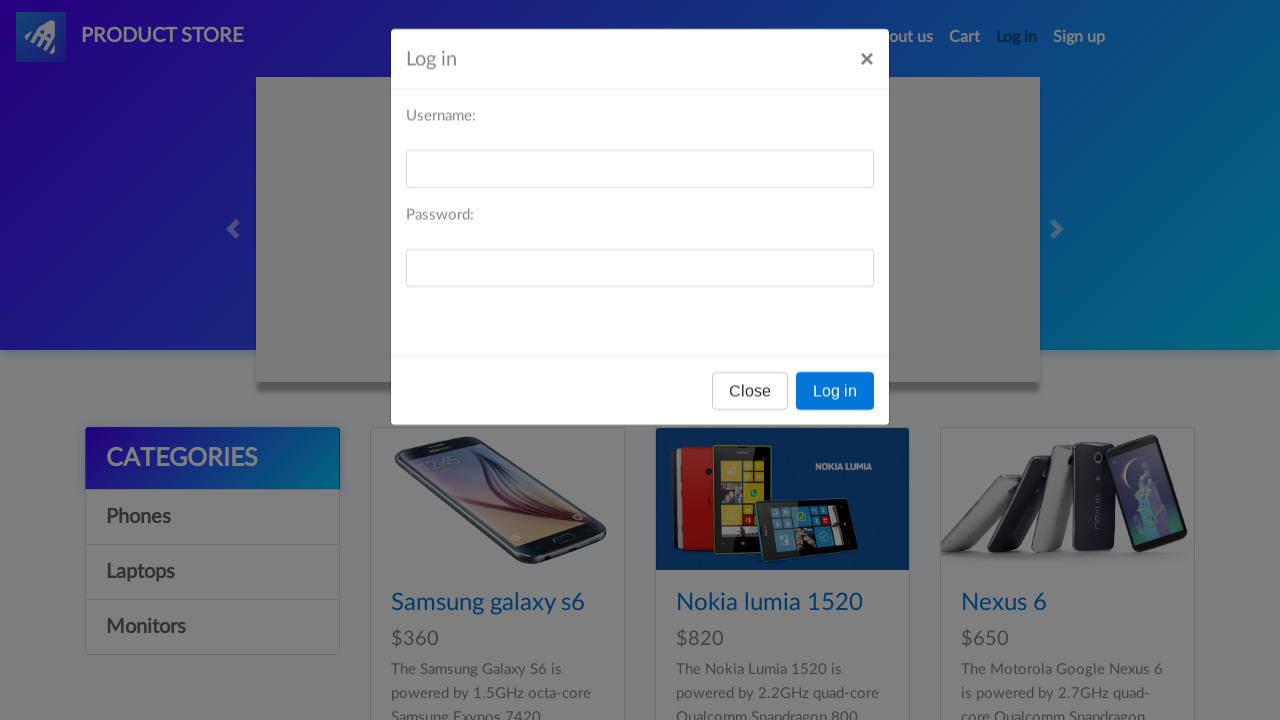

Clicked X button to close login dialog at (867, 60) on xpath=//div[@class='modal fade show']//span
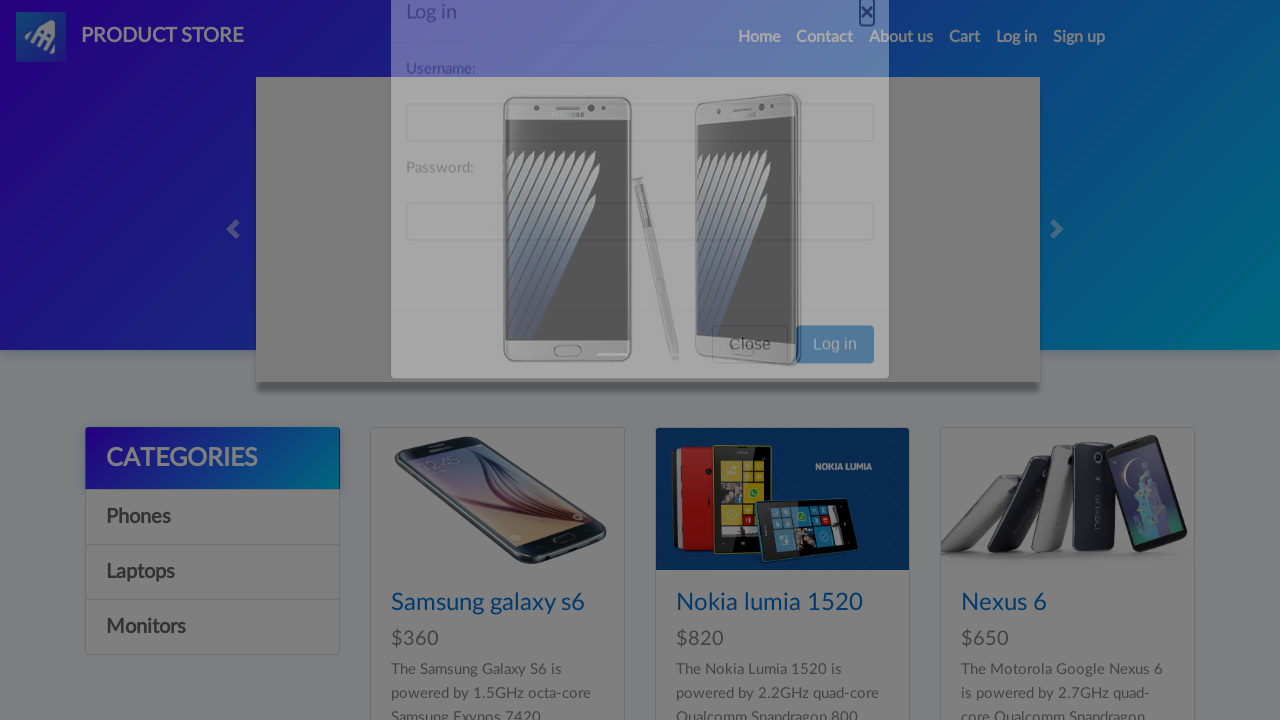

Login dialog closed and is no longer visible
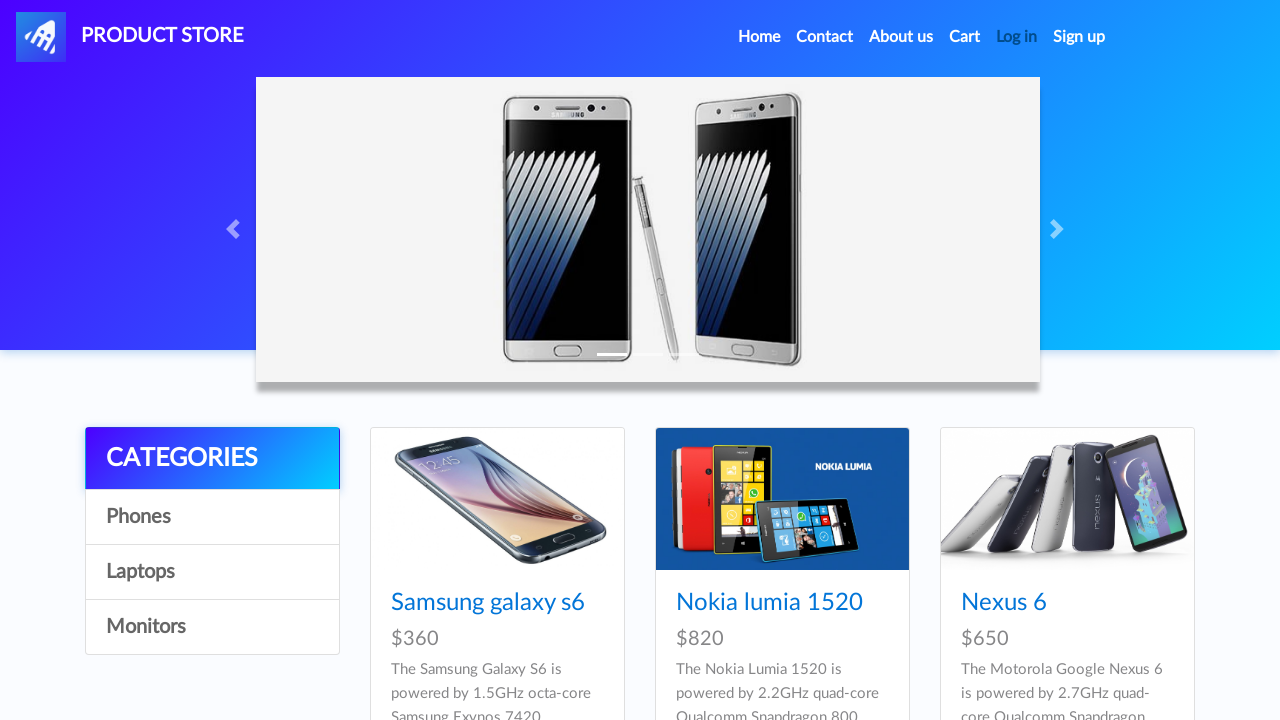

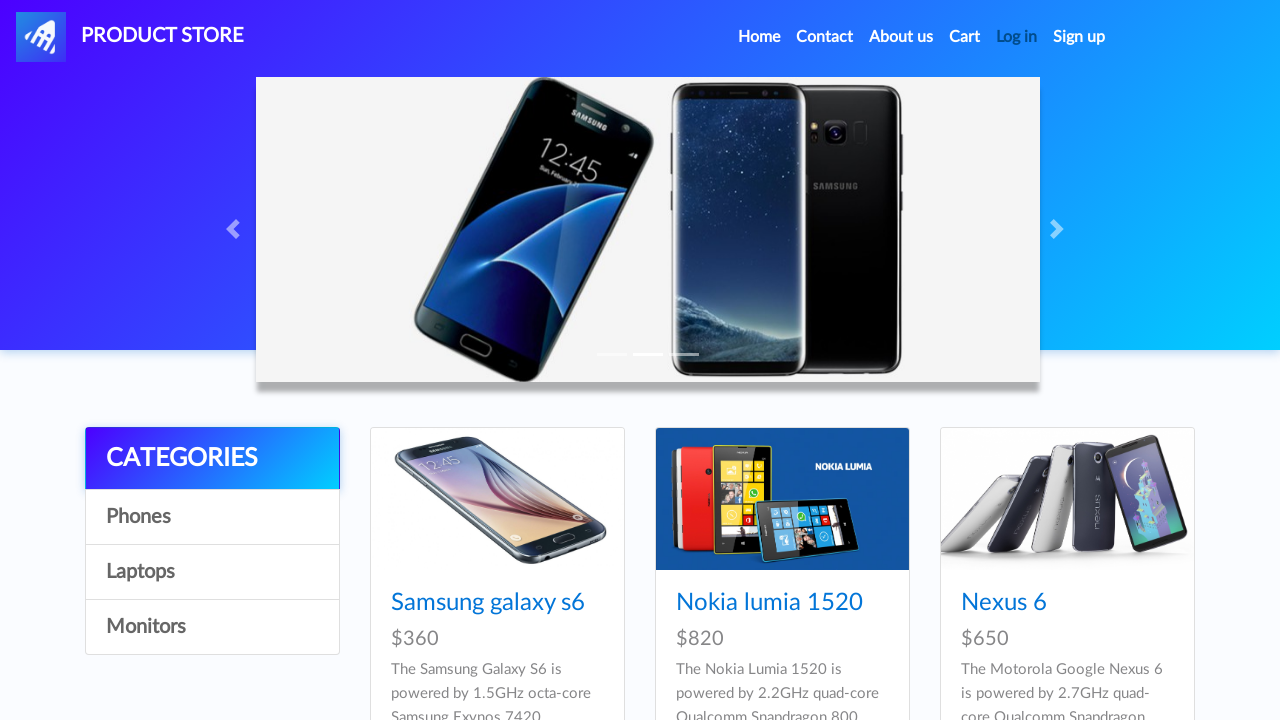